Tests mouse interaction buttons including double-click and right-click functionality, verifying the correct messages appear after each action

Starting URL: https://demoqa.com/buttons

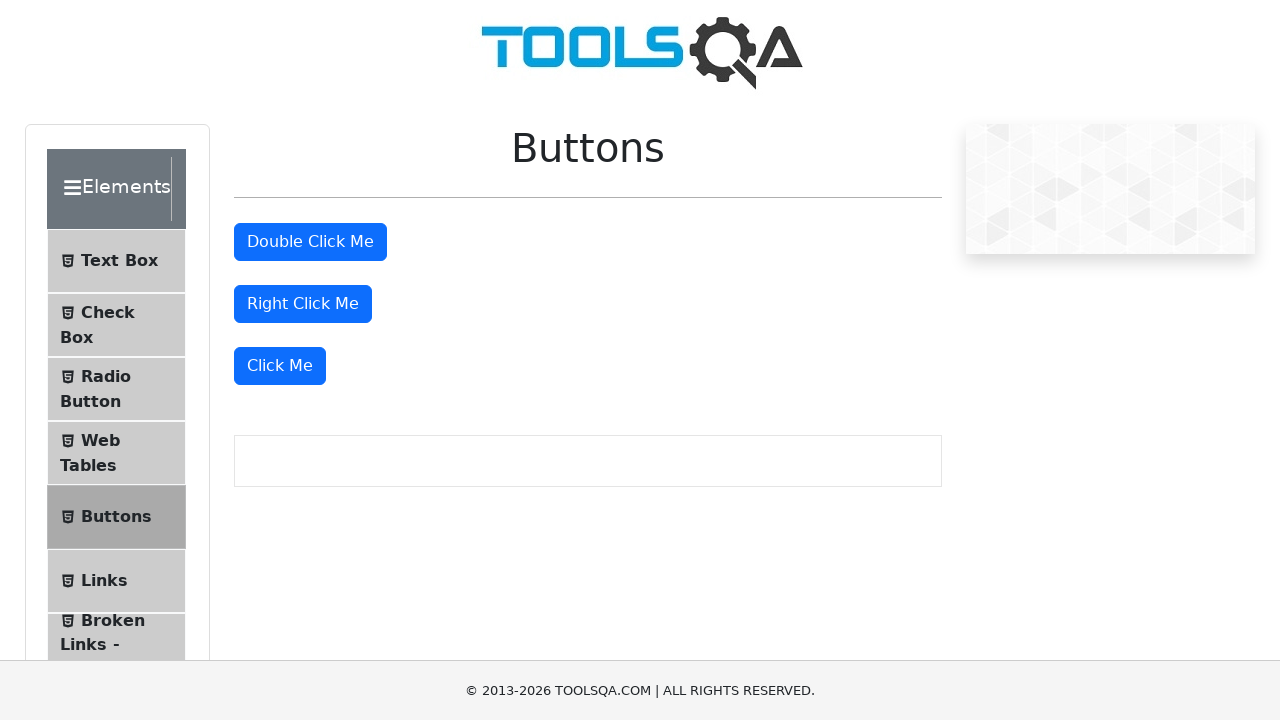

Double-clicked the double click button at (310, 242) on #doubleClickBtn
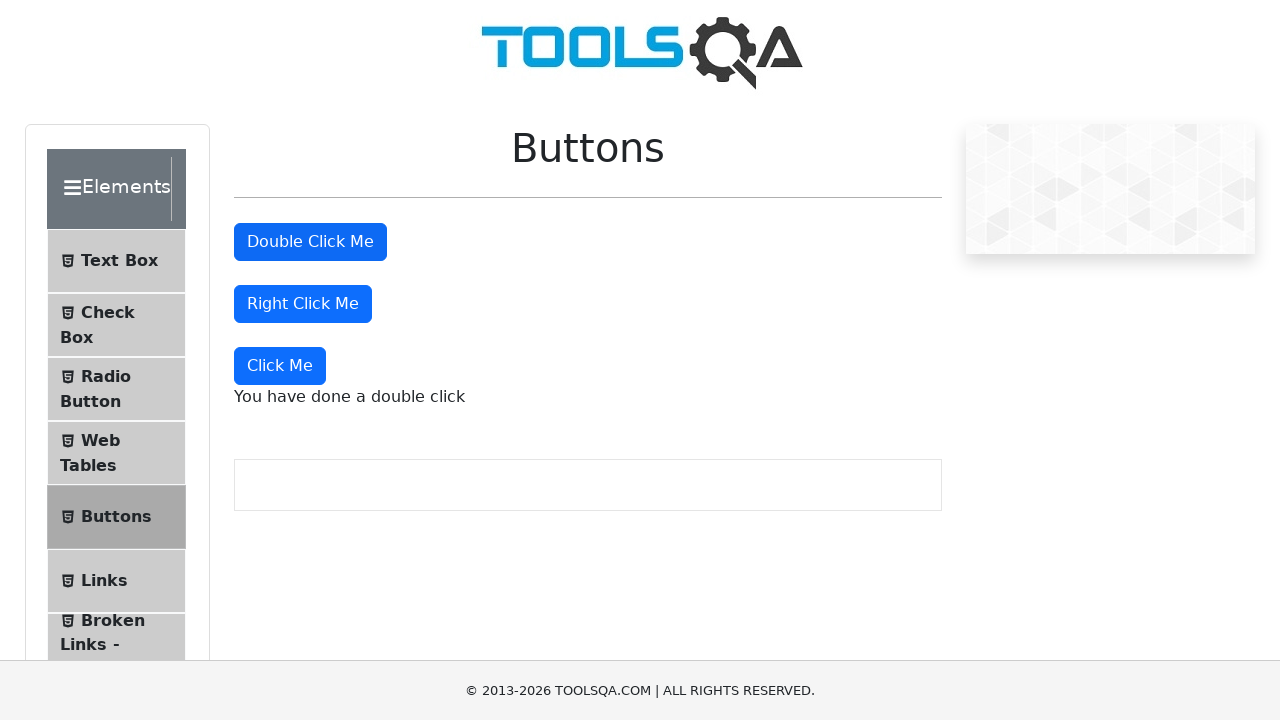

Double-click message element loaded
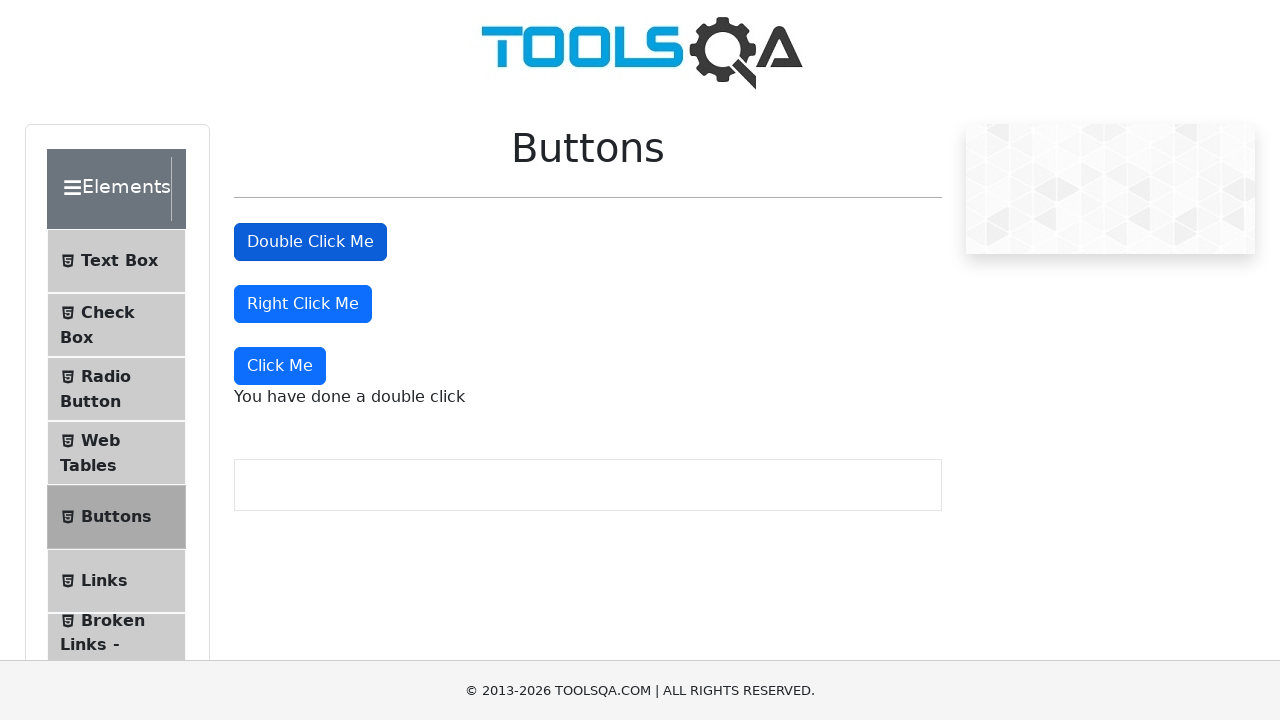

Retrieved double-click message text: 'You have done a double click'
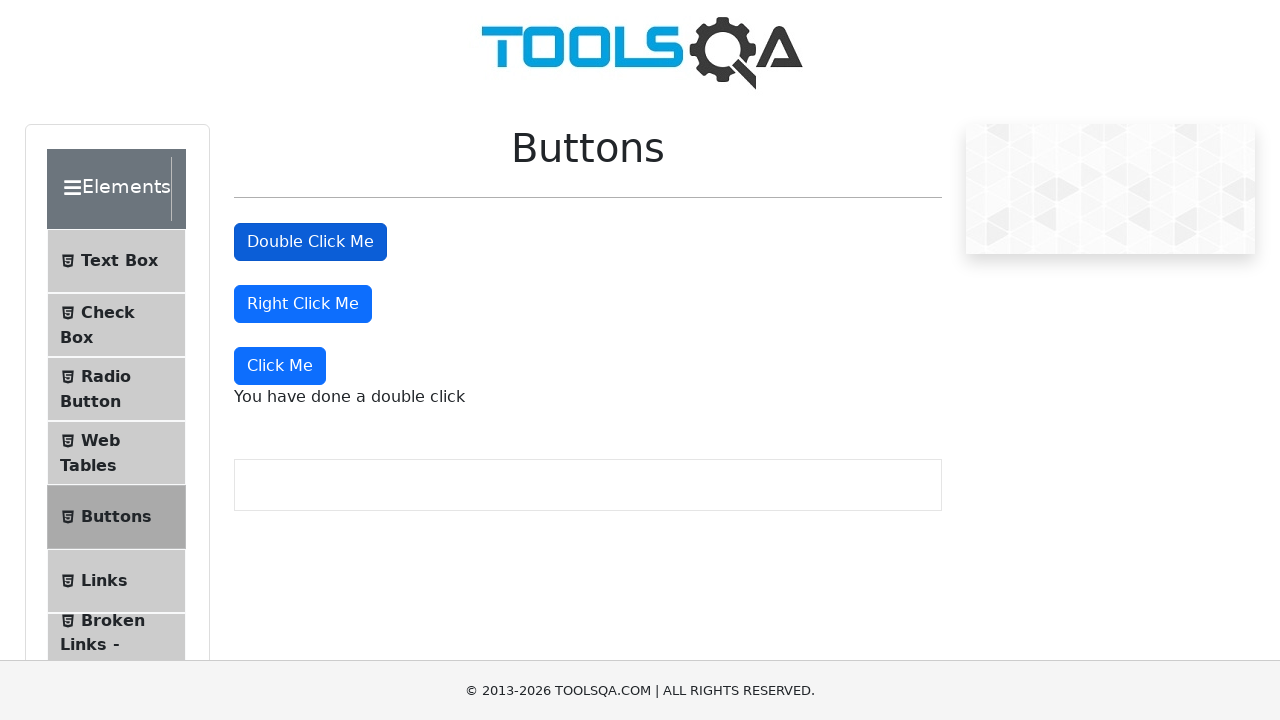

Verified double-click message text is correct
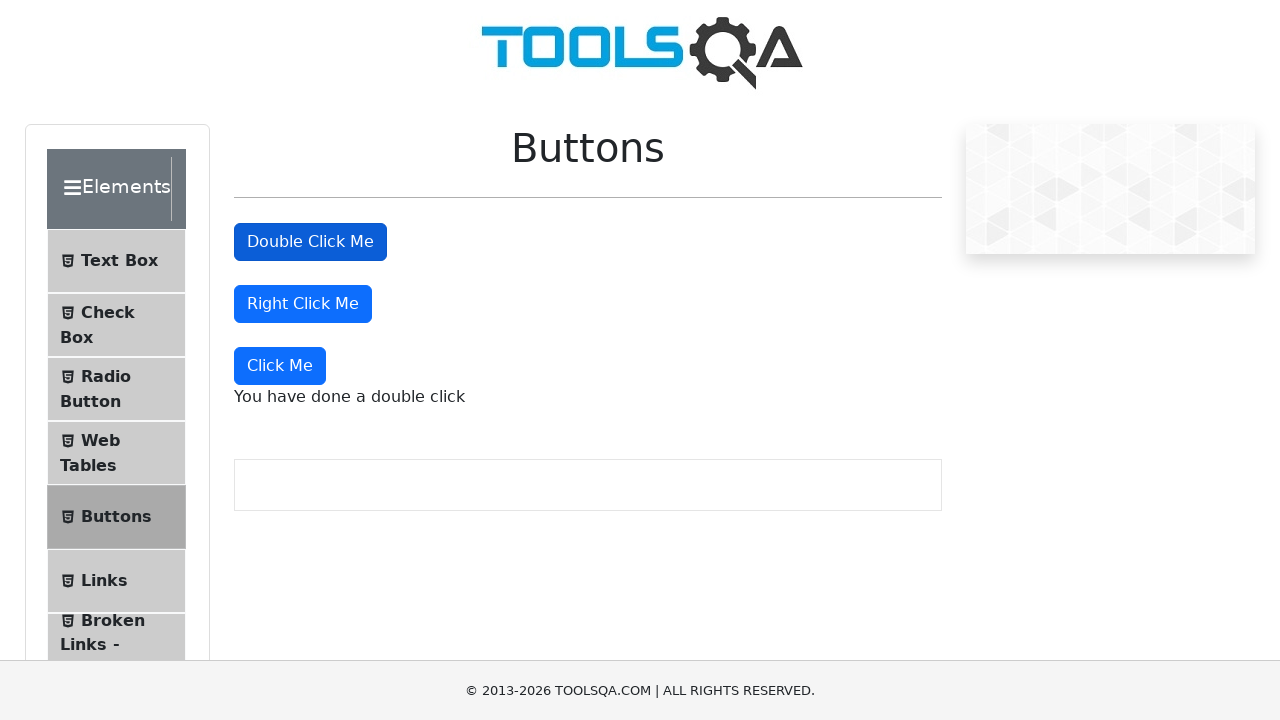

Right-clicked the right click button at (303, 304) on #rightClickBtn
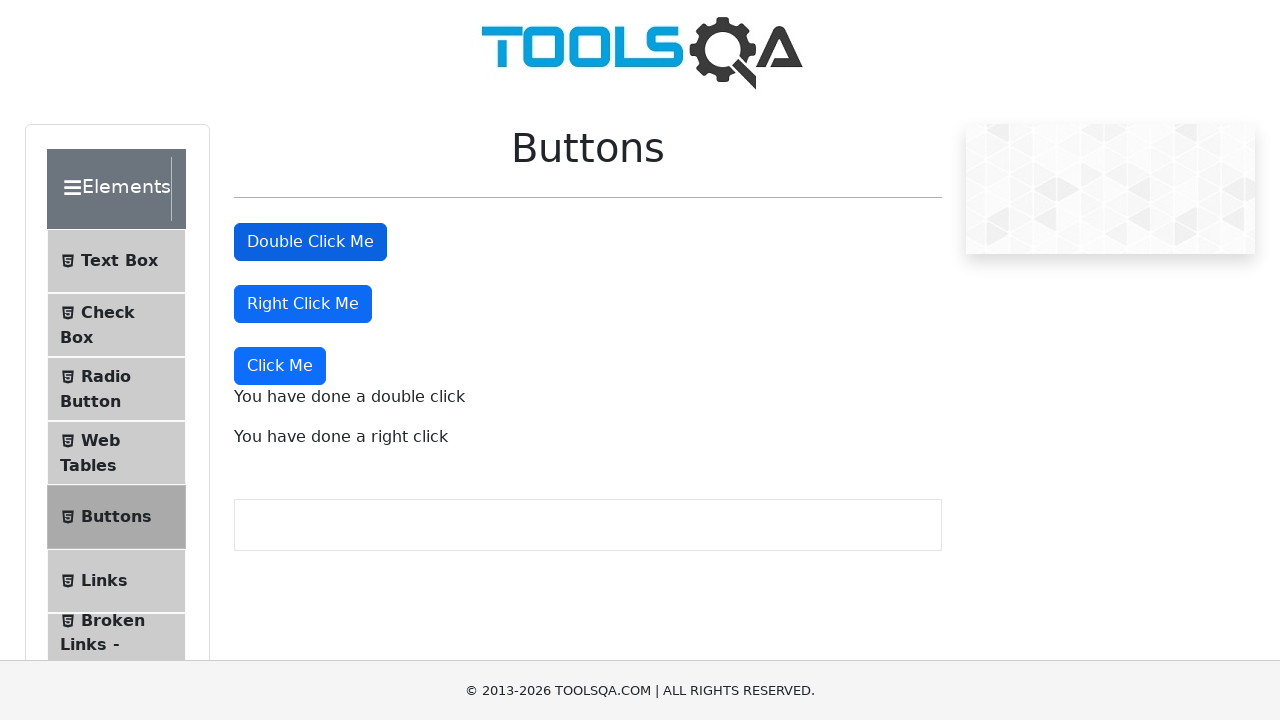

Right-click message element loaded
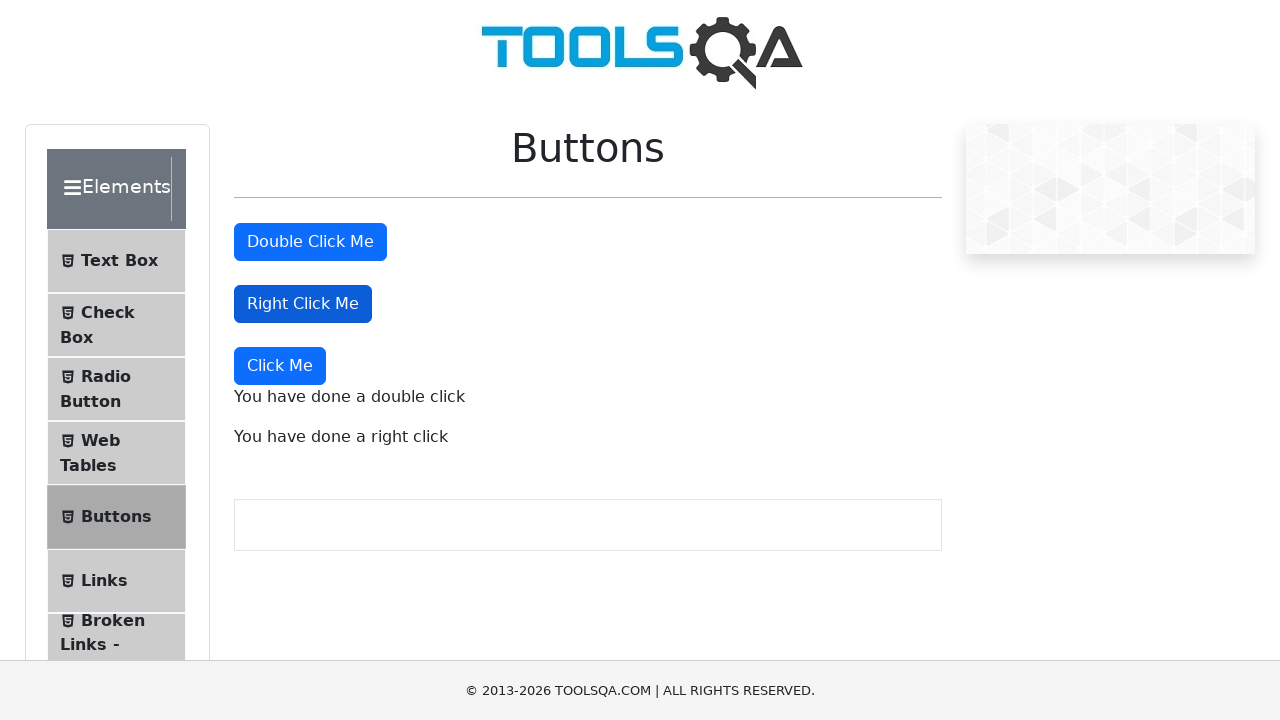

Retrieved right-click message text: 'You have done a right click'
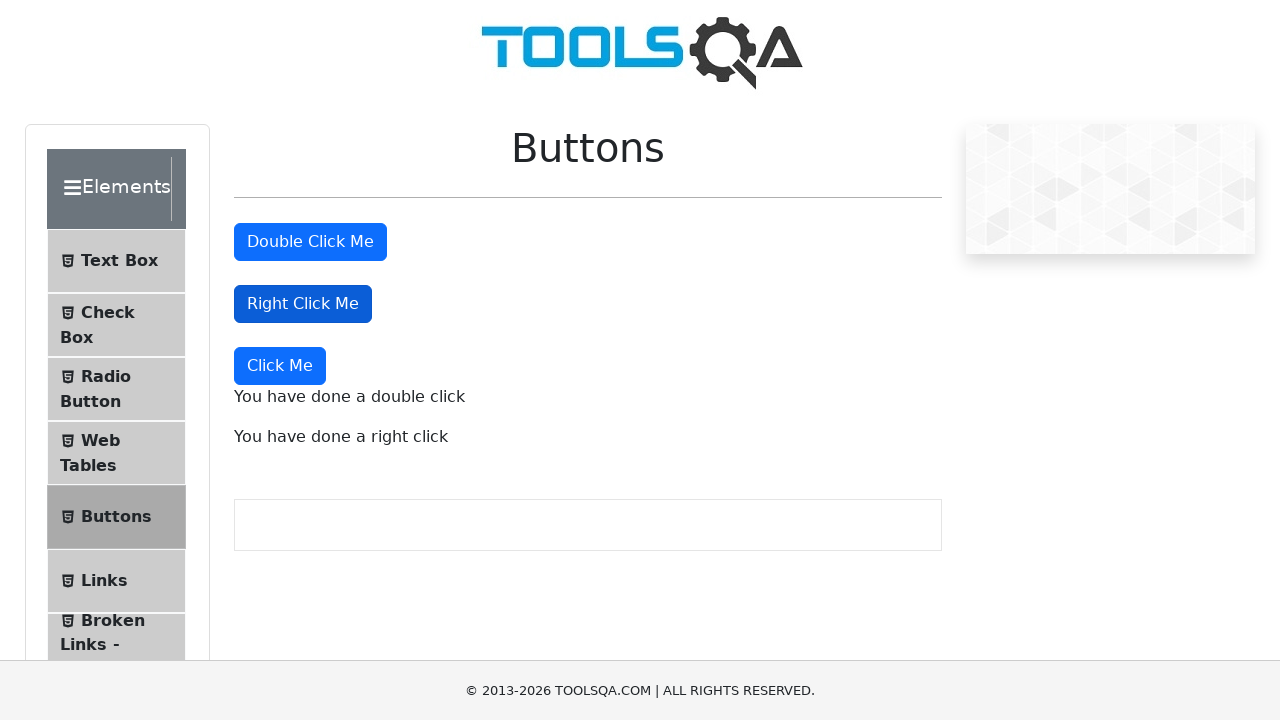

Verified right-click message text is correct
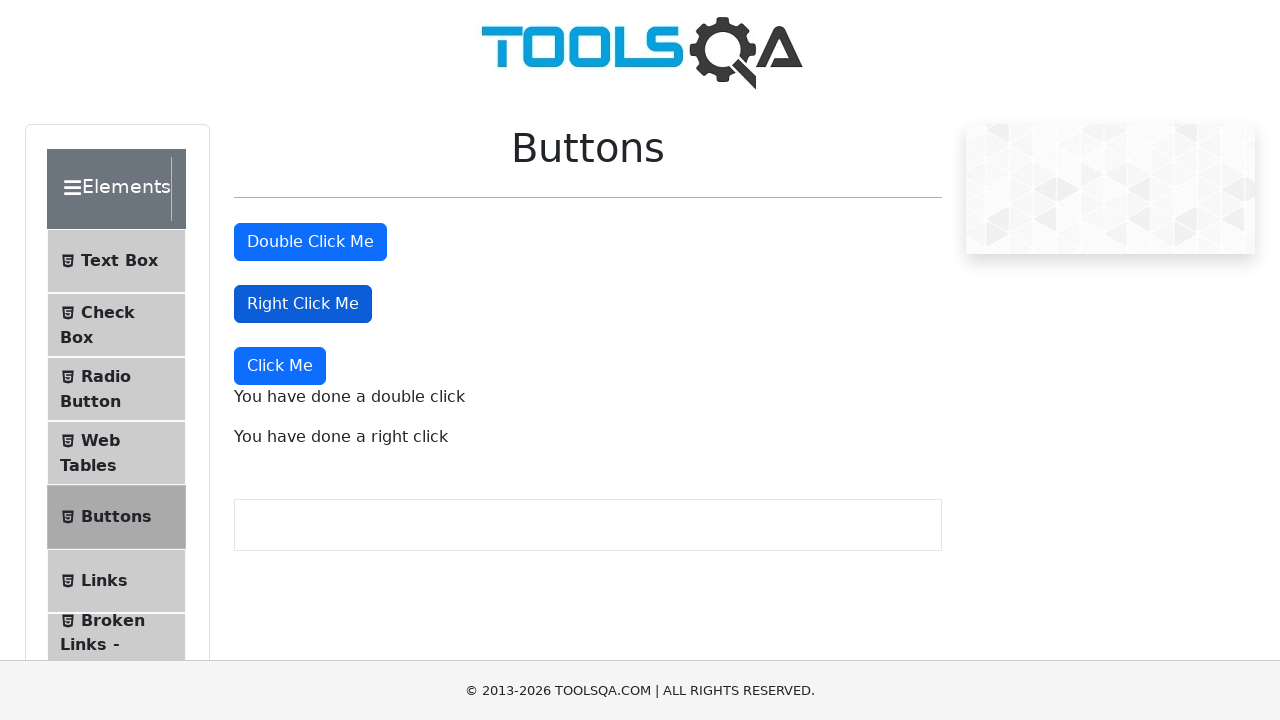

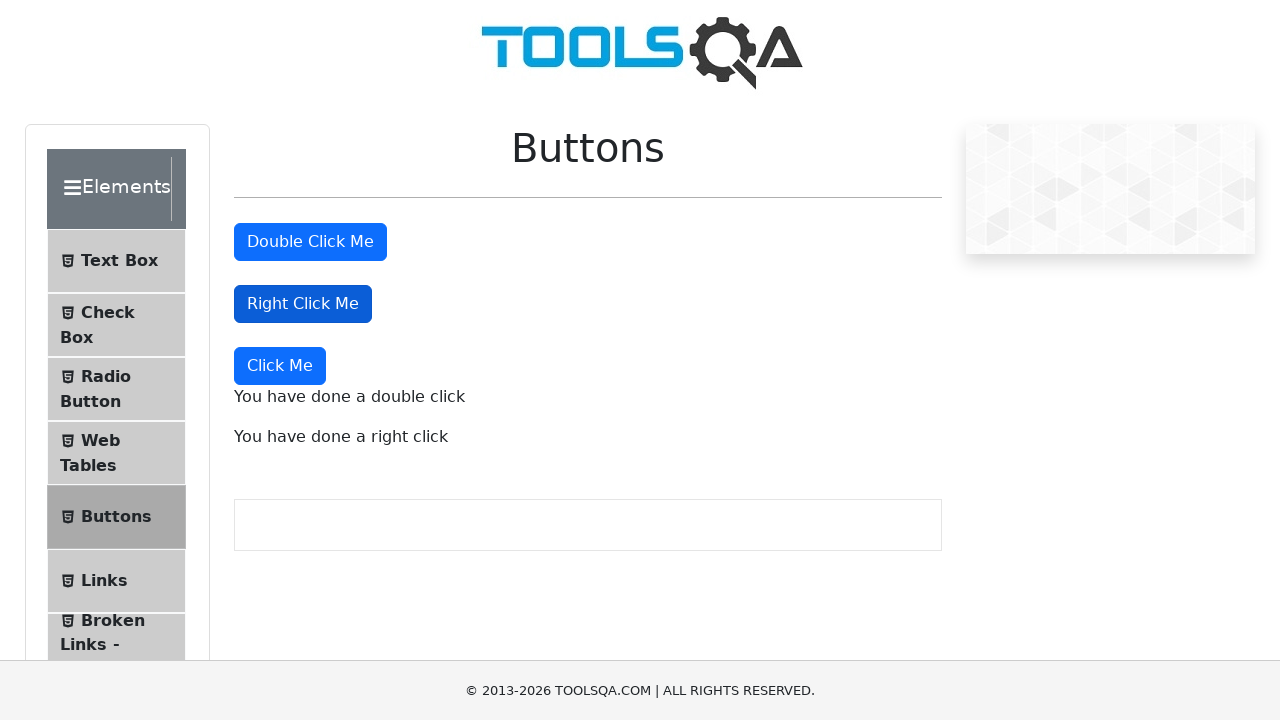